Tests date picker functionality by selecting a specific date (June 15, 2027) through the calendar widget, navigating through year and month views

Starting URL: https://rahulshettyacademy.com/seleniumPractise/#/offers

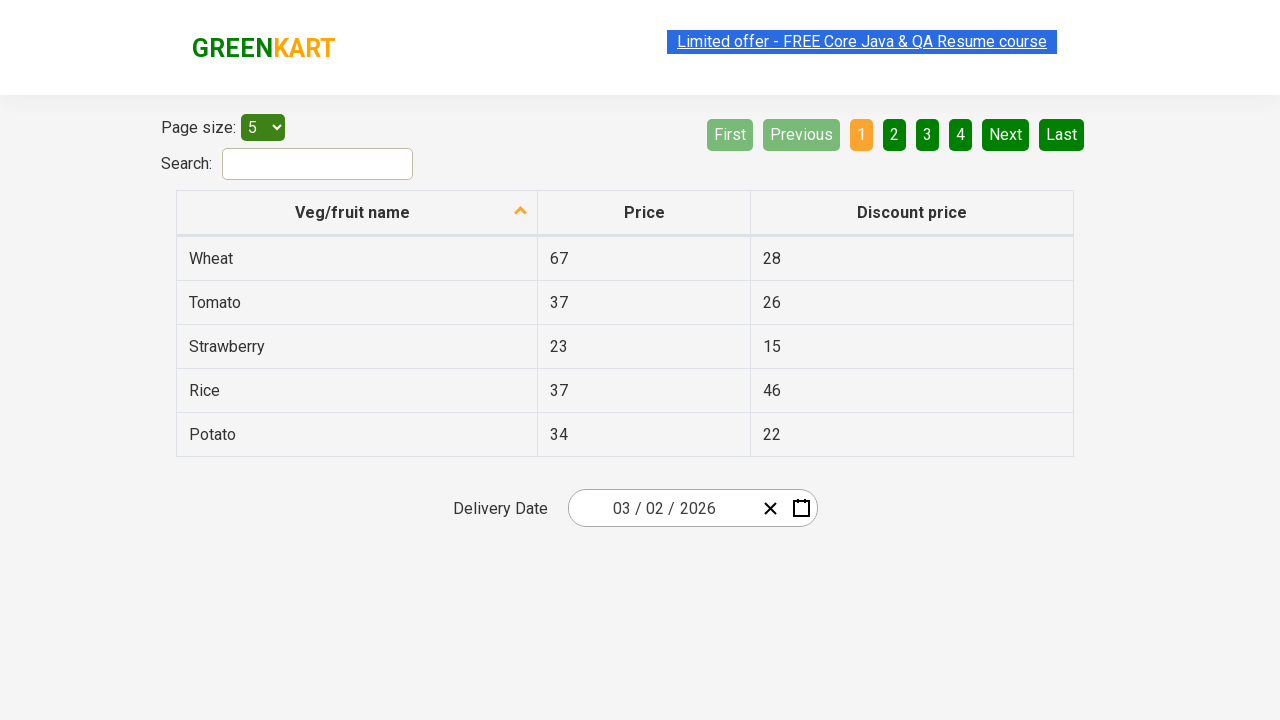

Waited 5 seconds for page to fully load
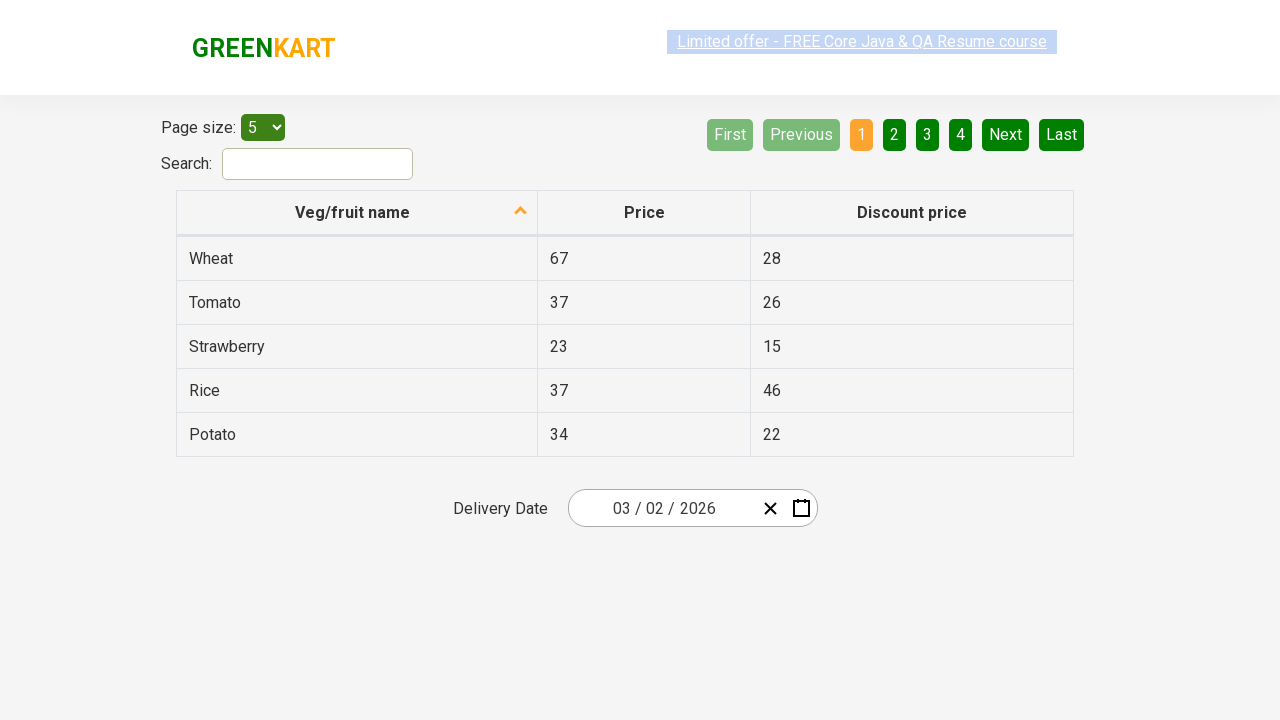

Clicked date picker input group to open calendar widget at (662, 508) on .react-date-picker__inputGroup
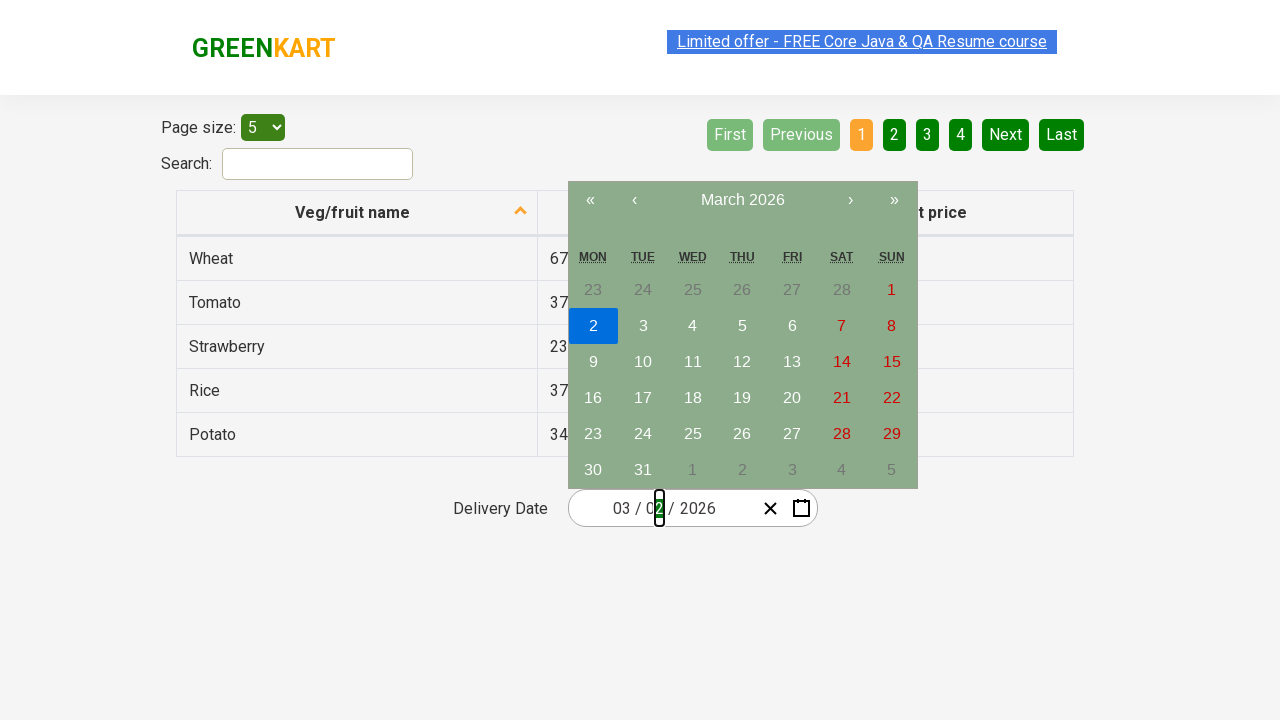

Clicked navigation label to navigate to month view at (742, 200) on .react-calendar__navigation__label
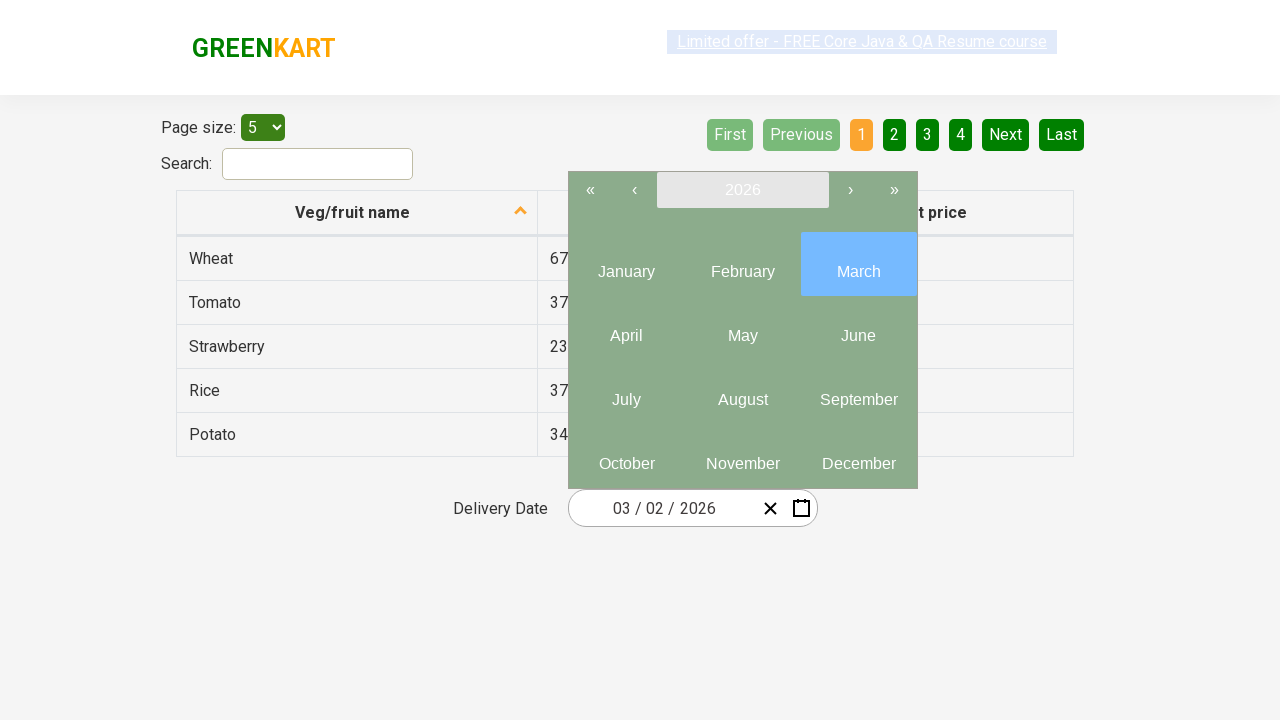

Clicked navigation label again to navigate to year view at (742, 190) on .react-calendar__navigation__label
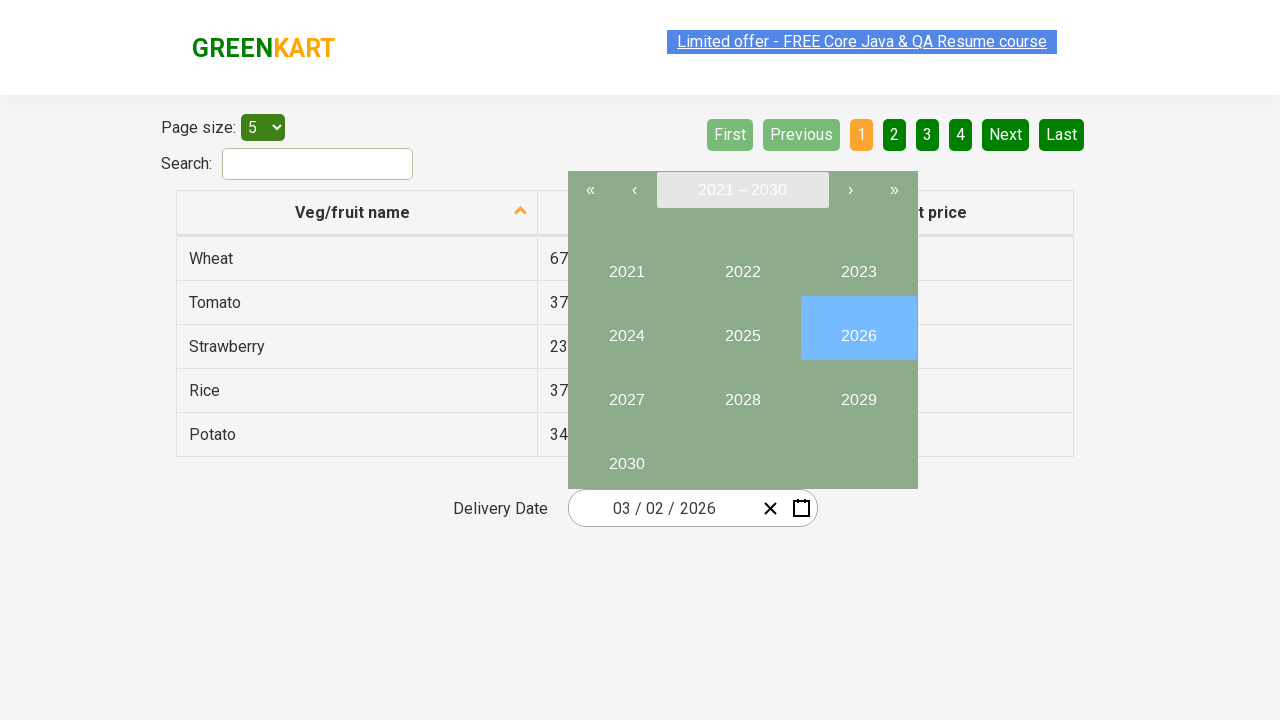

Selected year 2027 at (626, 392) on button:has-text('2027')
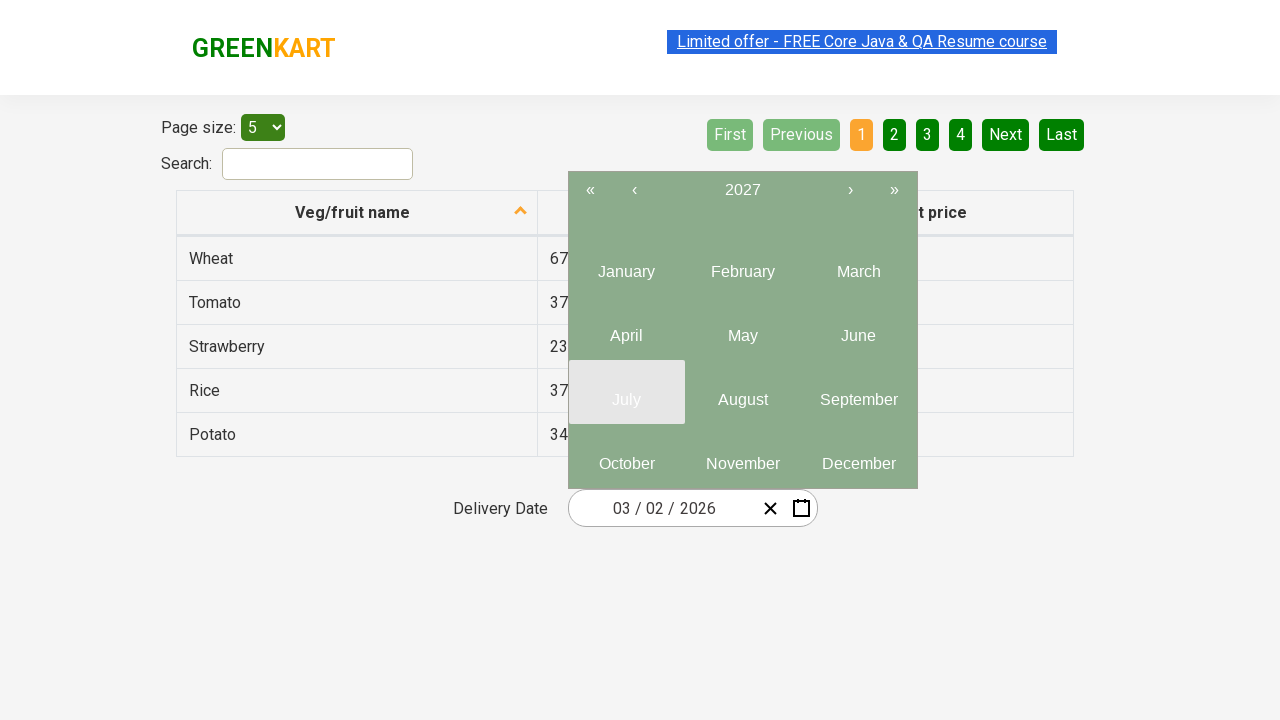

Selected month June from year 2027 view at (858, 328) on .react-calendar__year-view__months__month >> nth=5
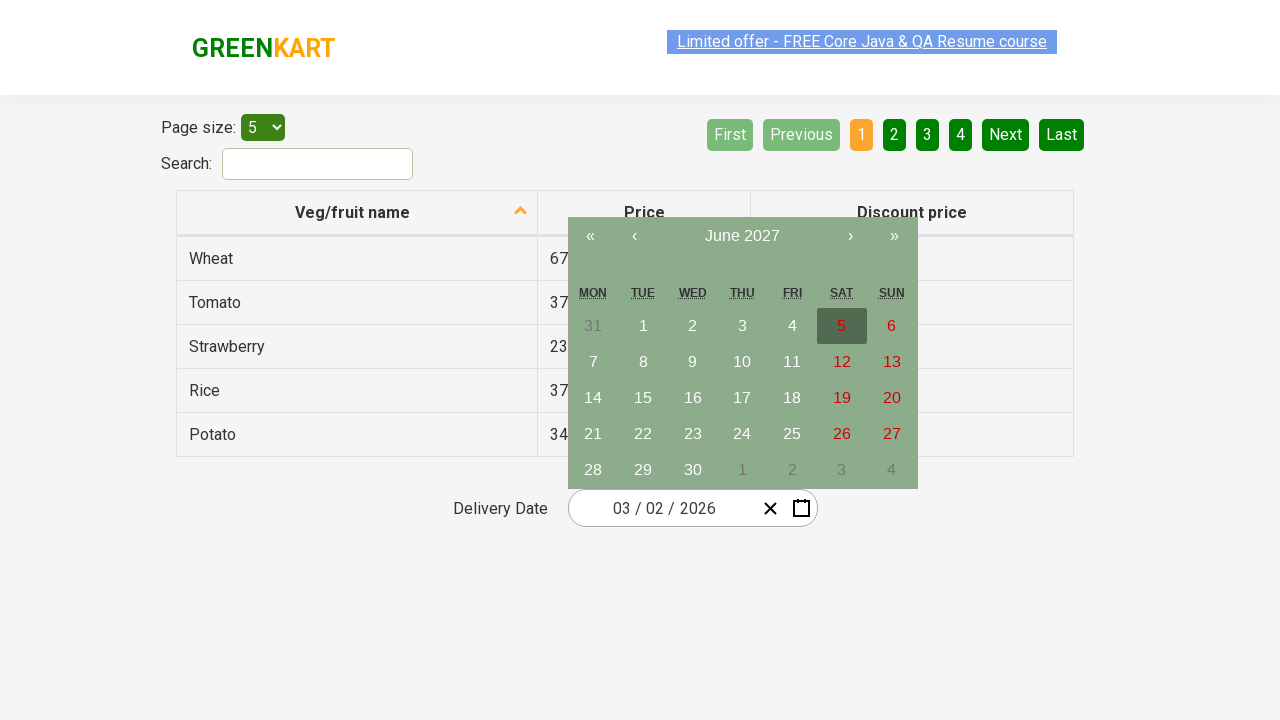

Selected date 15 from June 2027 calendar at (643, 398) on abbr:has-text('15')
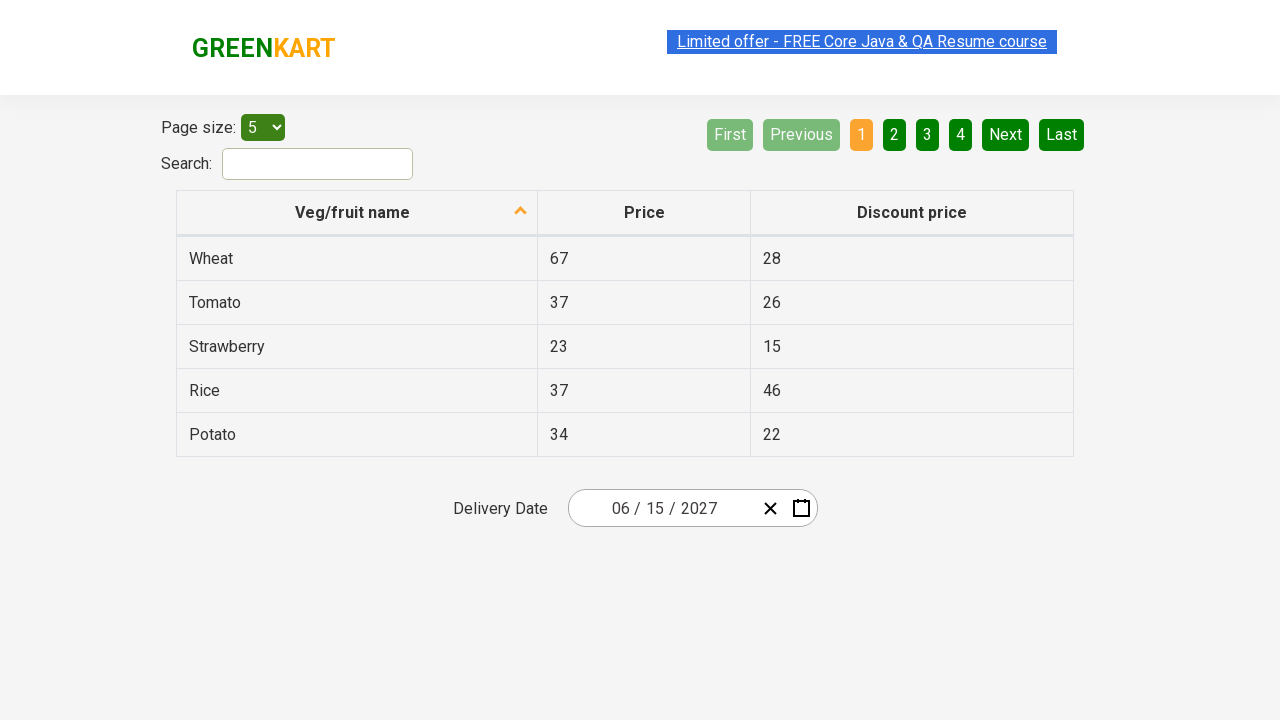

Verified date input field 0 contains expected value '6'
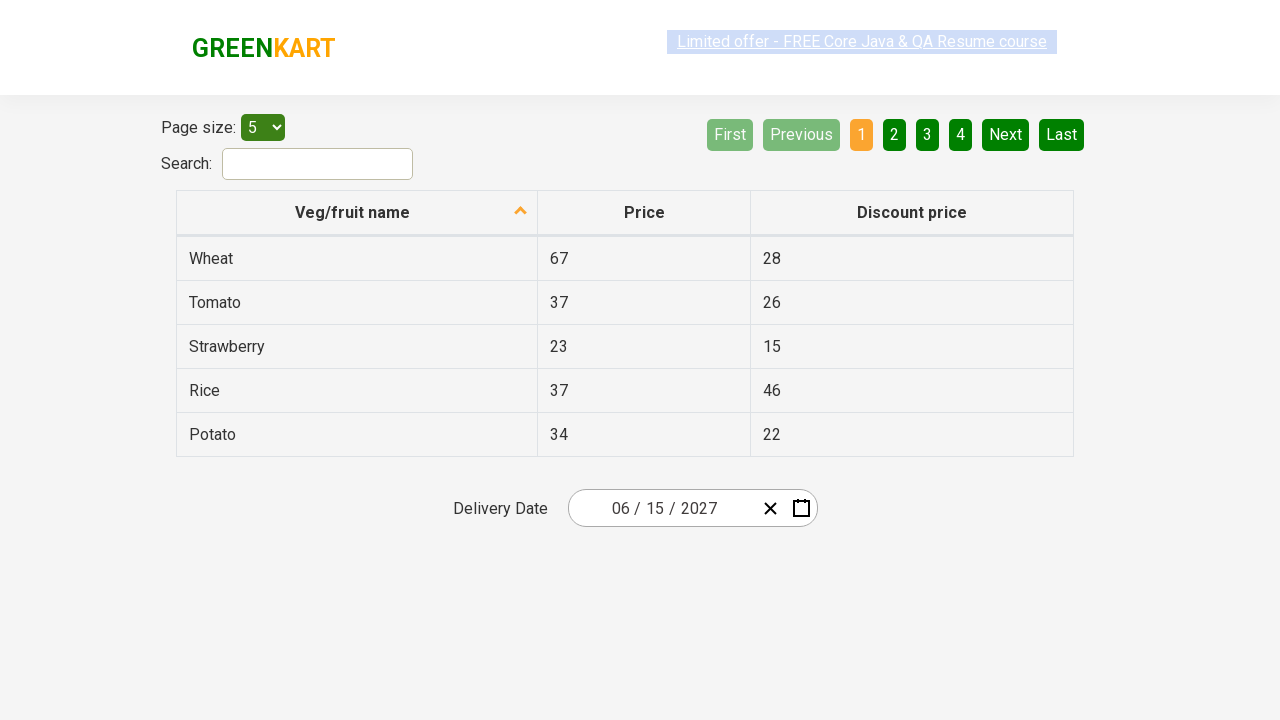

Verified date input field 1 contains expected value '15'
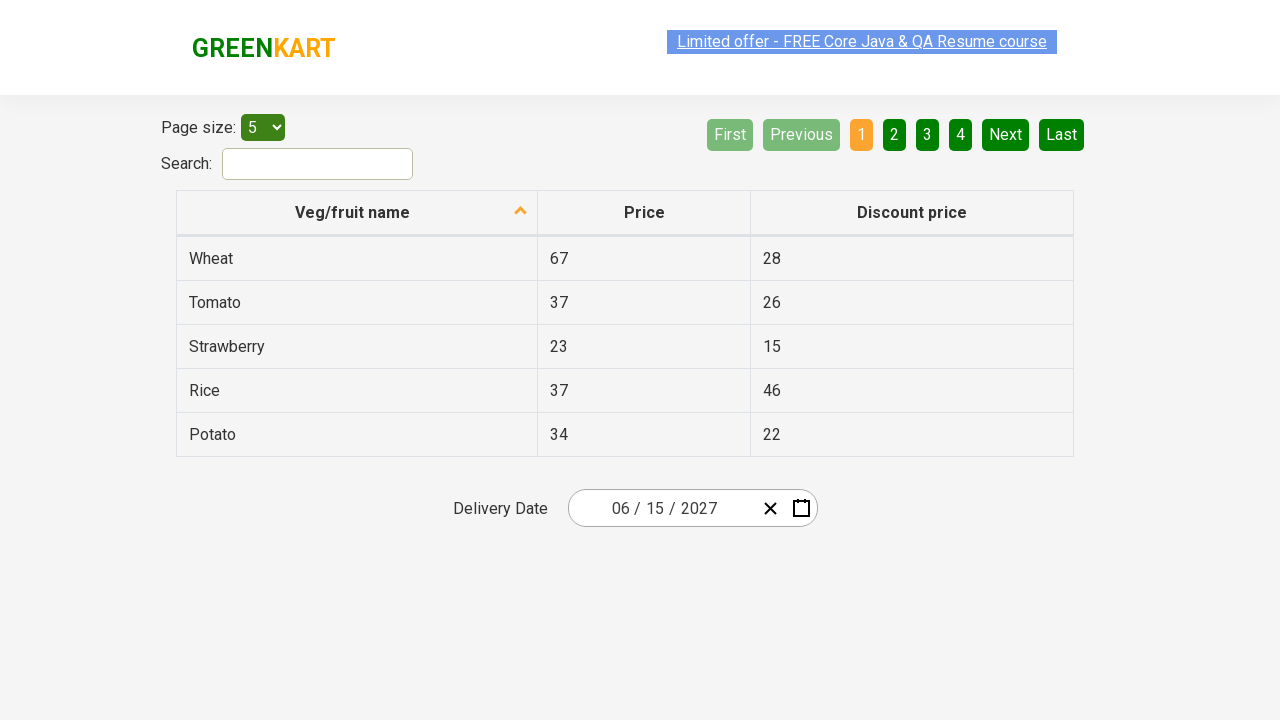

Verified date input field 2 contains expected value '2027'
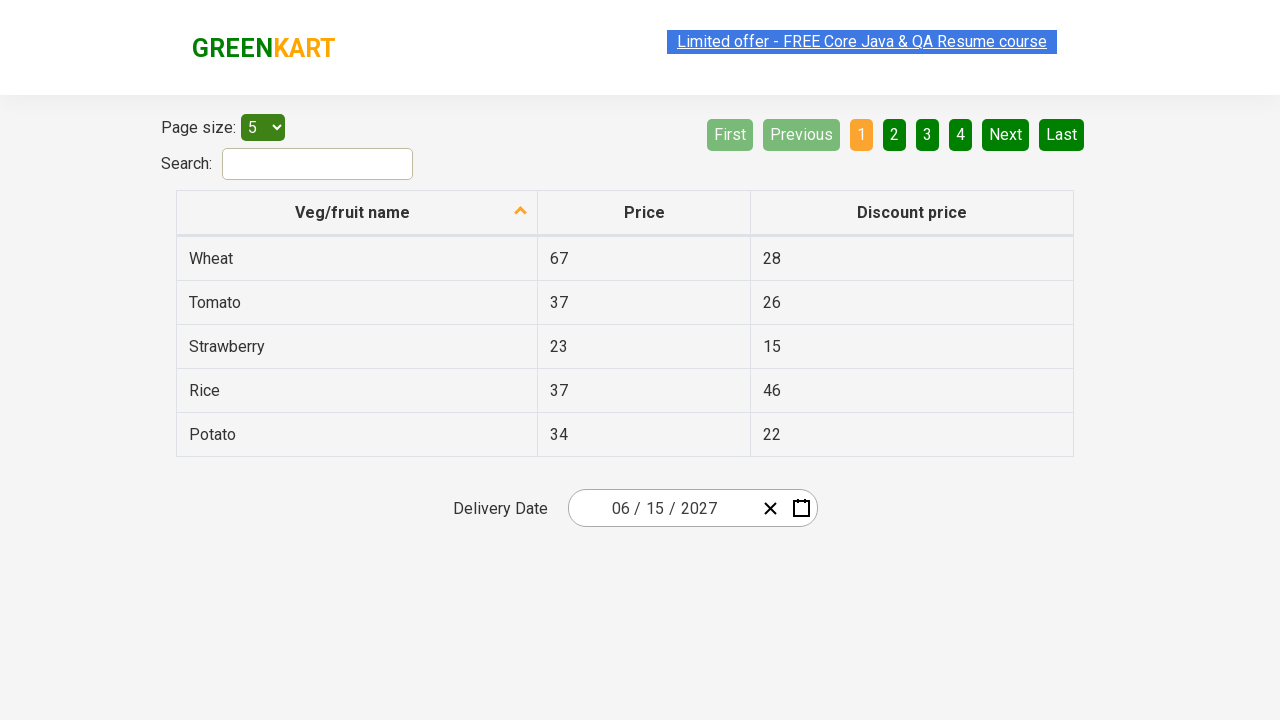

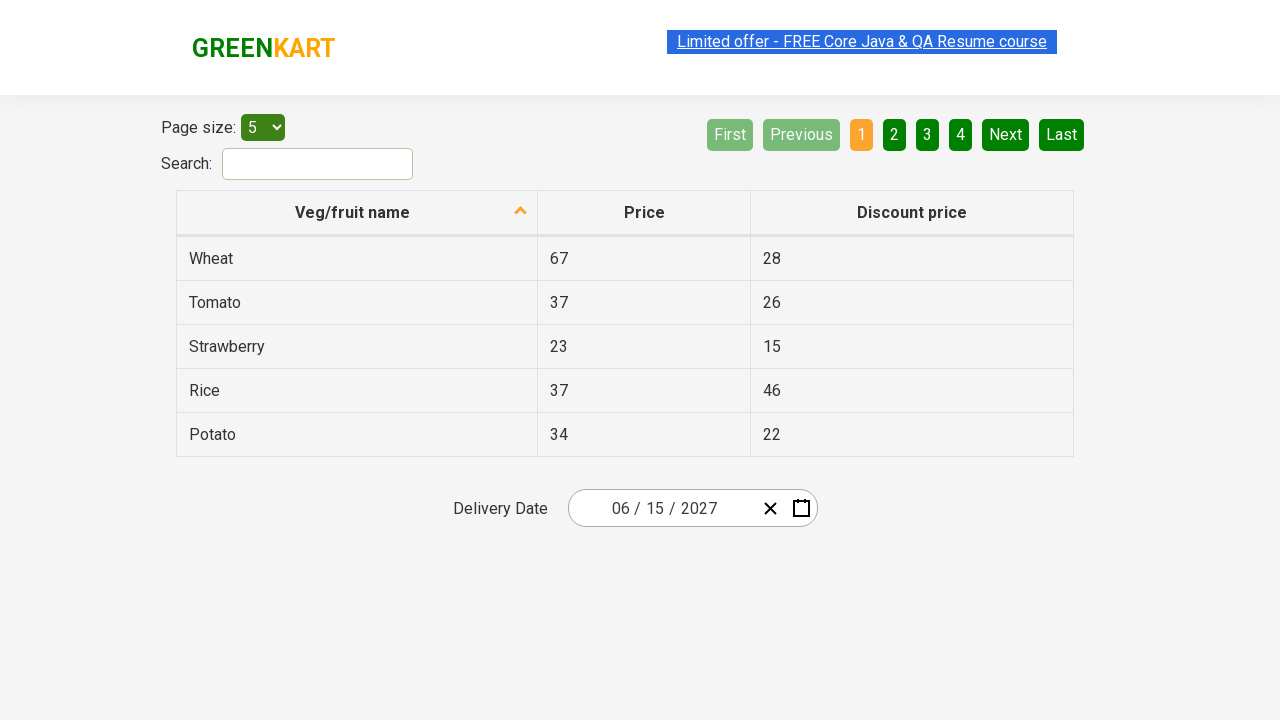